Tests browser window switching functionality by clicking a link that opens a new window, then switching to the new window by its title "New Window".

Starting URL: https://the-internet.herokuapp.com/windows

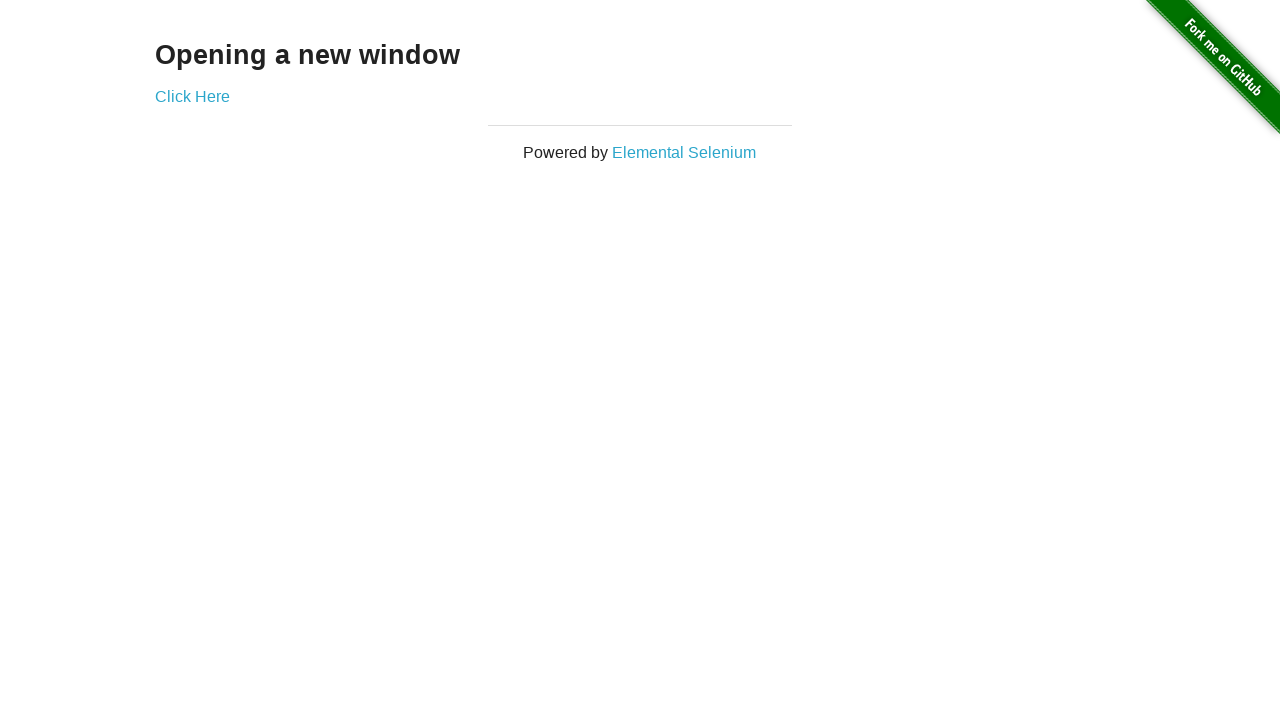

Clicked 'Click Here' link to open new window at (192, 96) on a:has-text('Click Here')
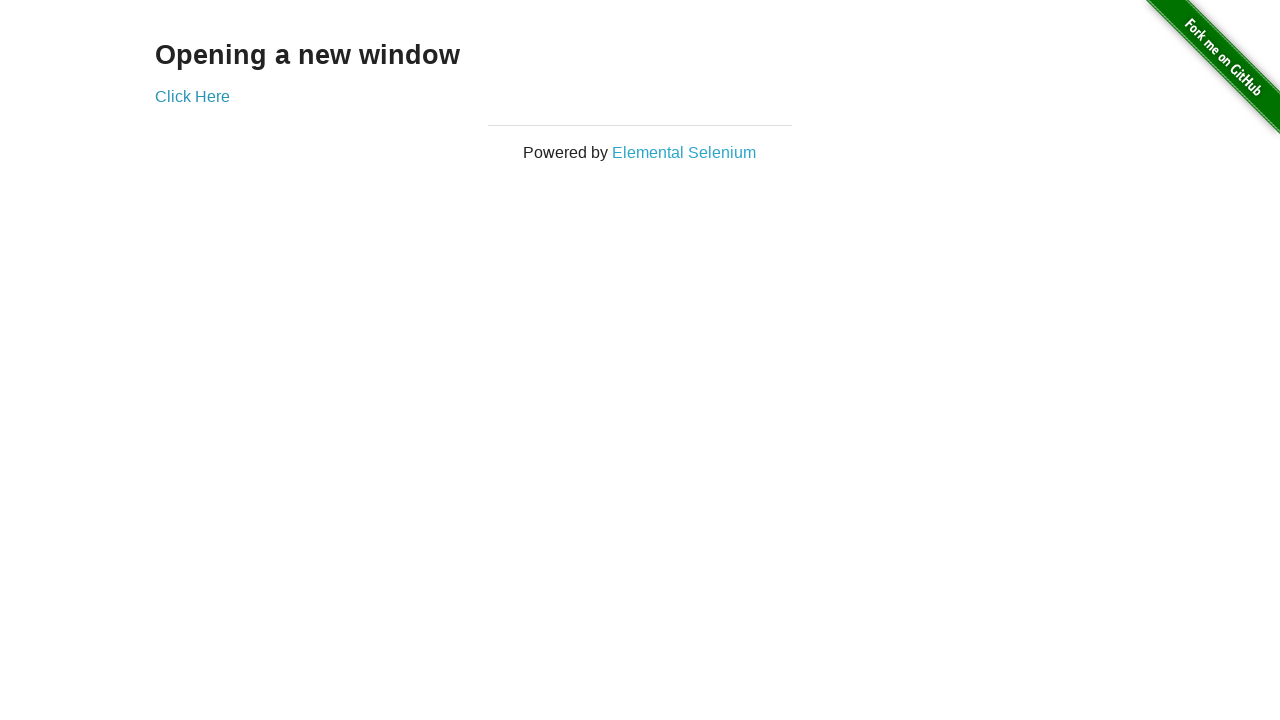

New window opened and captured
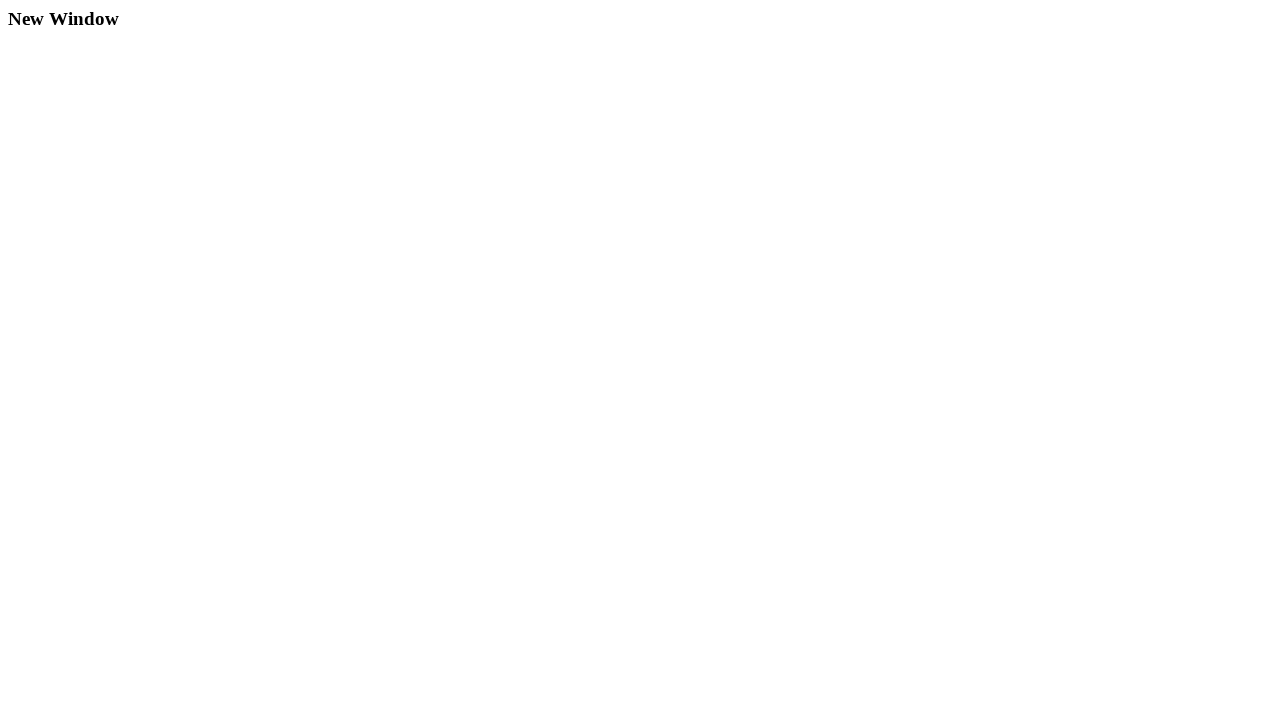

New window finished loading
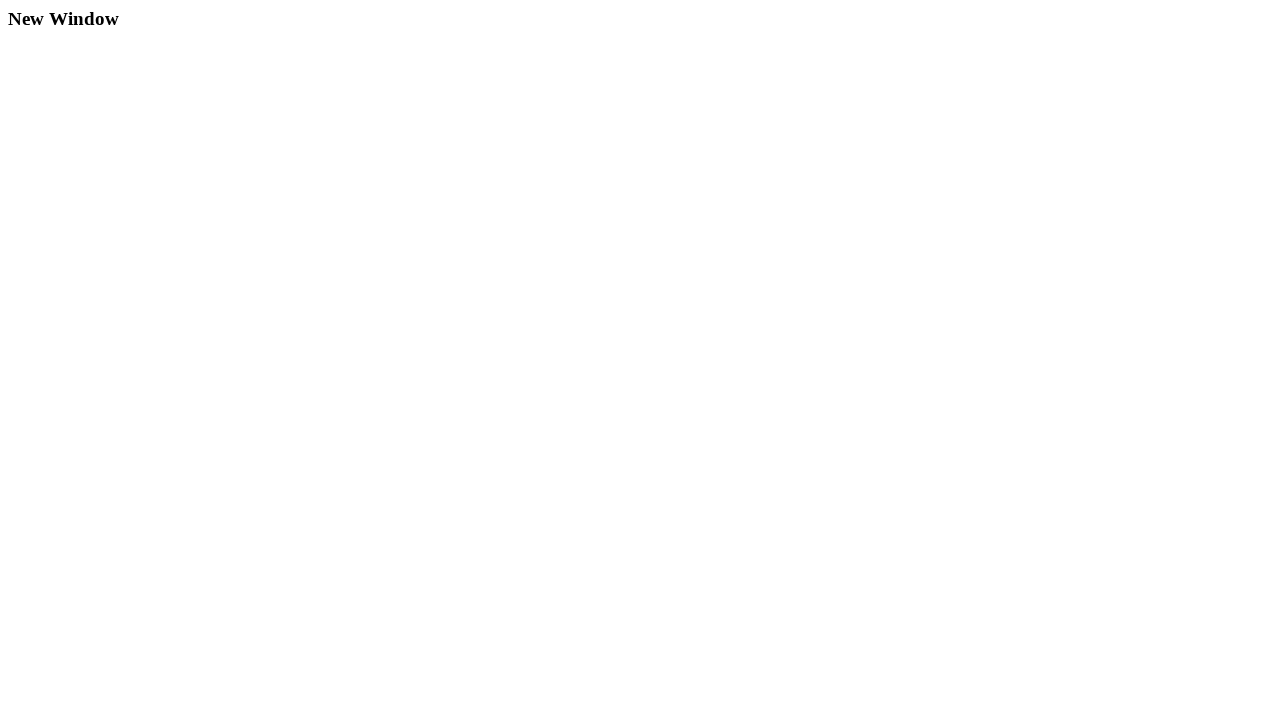

Verified new window title is 'New Window'
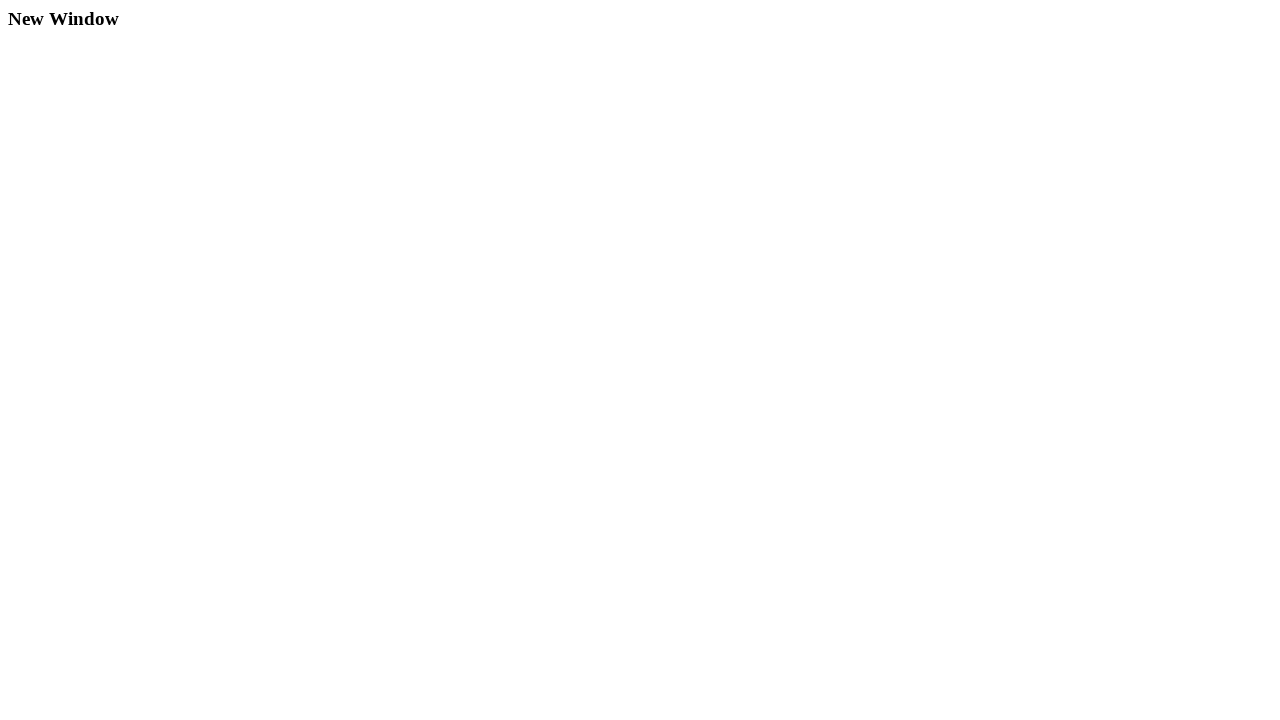

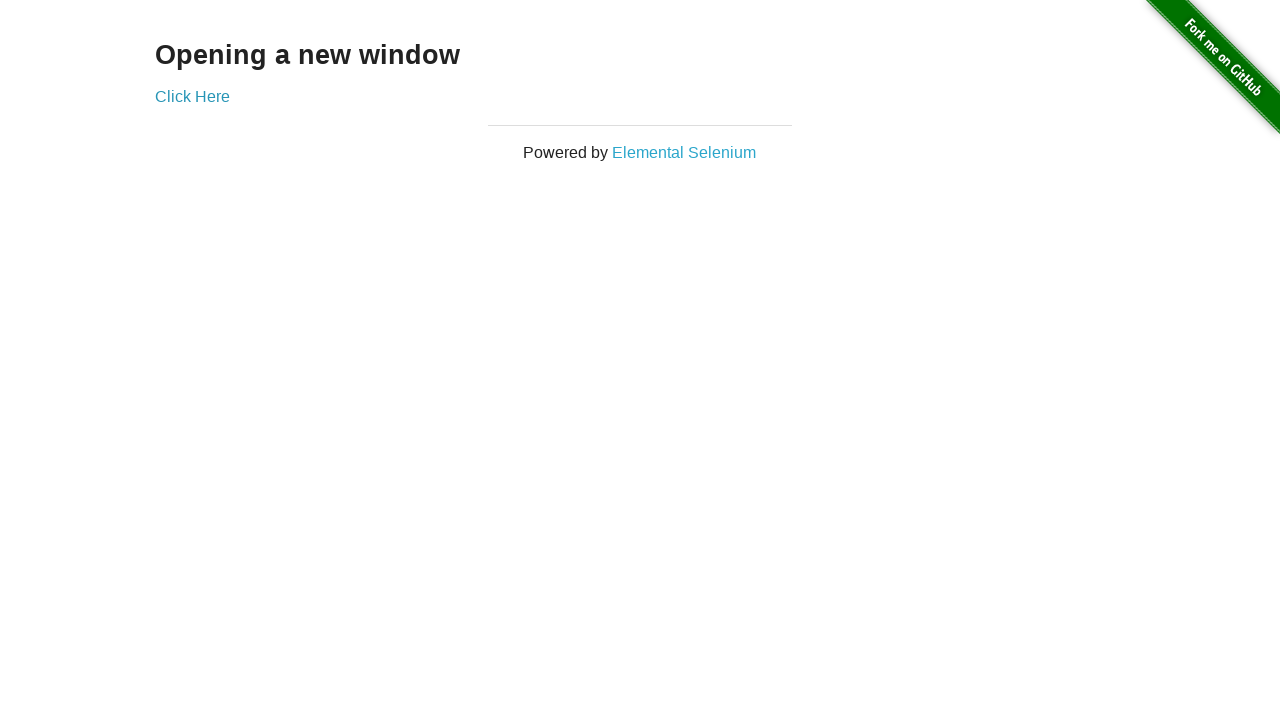